Tests dynamic dropdown functionality by selecting an origin station (BLR - Bangalore) and a destination station (MAA - Chennai) from cascading dropdown menus on a flight booking practice page.

Starting URL: https://rahulshettyacademy.com/dropdownsPractise/

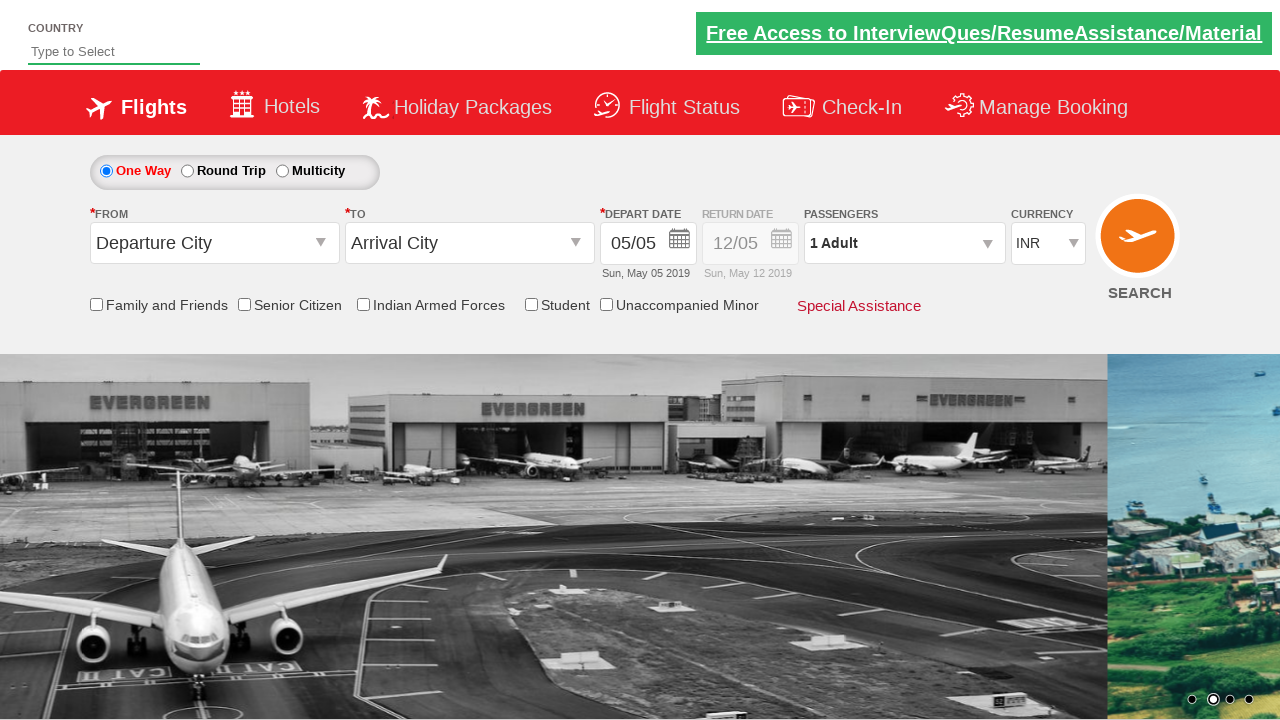

Clicked on origin station dropdown to open it at (214, 243) on #ctl00_mainContent_ddl_originStation1_CTXT
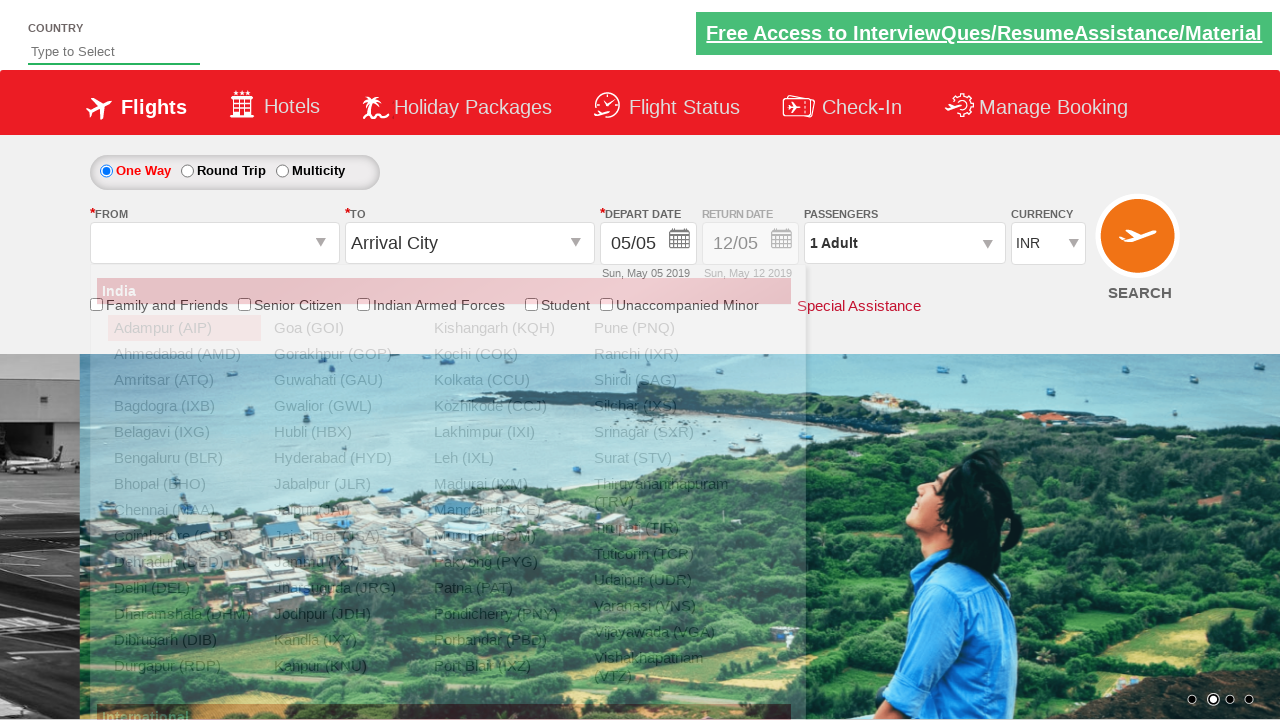

Selected Bangalore (BLR) as origin station at (184, 458) on xpath=//a[@value='BLR']
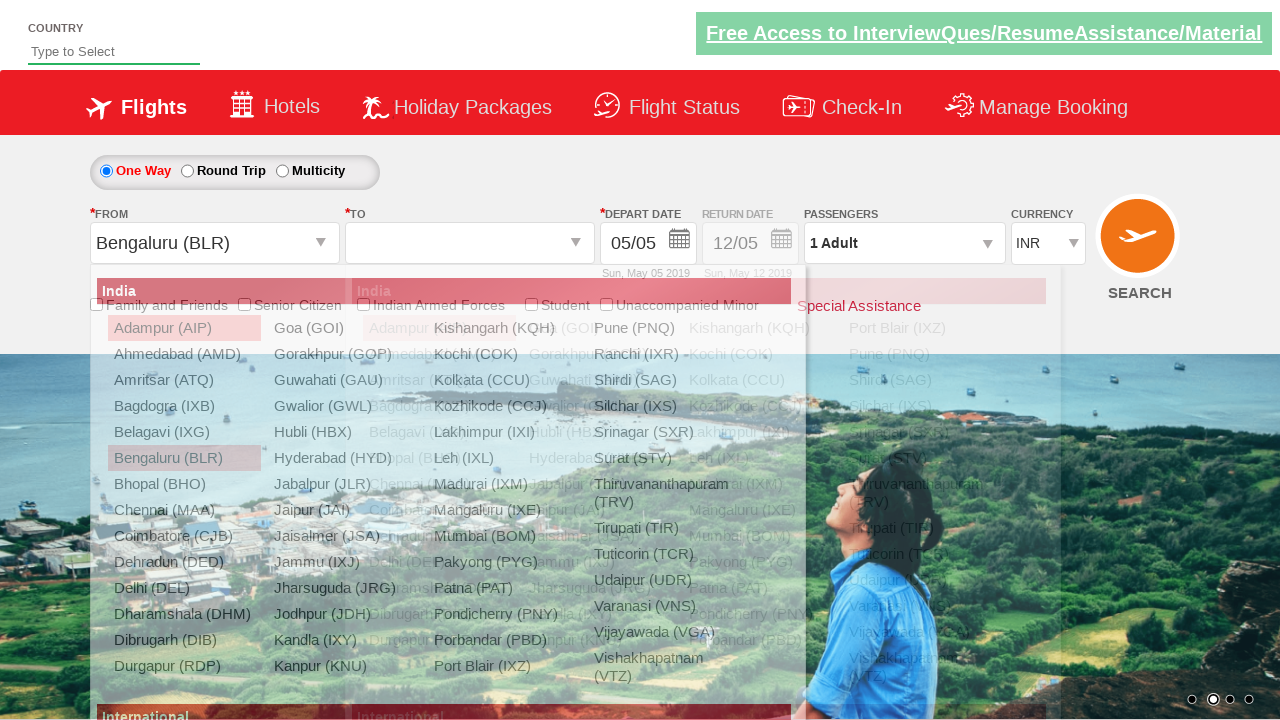

Waited 2 seconds for destination dropdown to become interactive
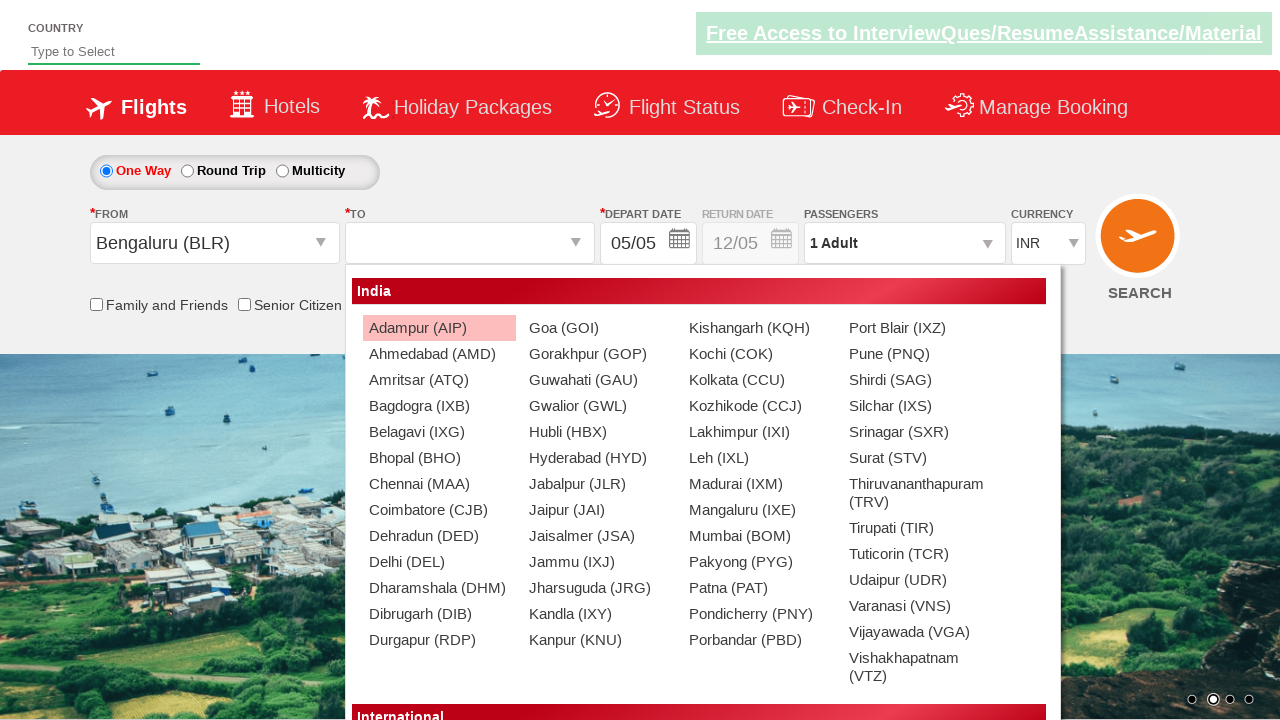

Selected Chennai (MAA) as destination station at (439, 484) on xpath=//div[@id='glsctl00_mainContent_ddl_destinationStation1_CTNR']//a[@value='
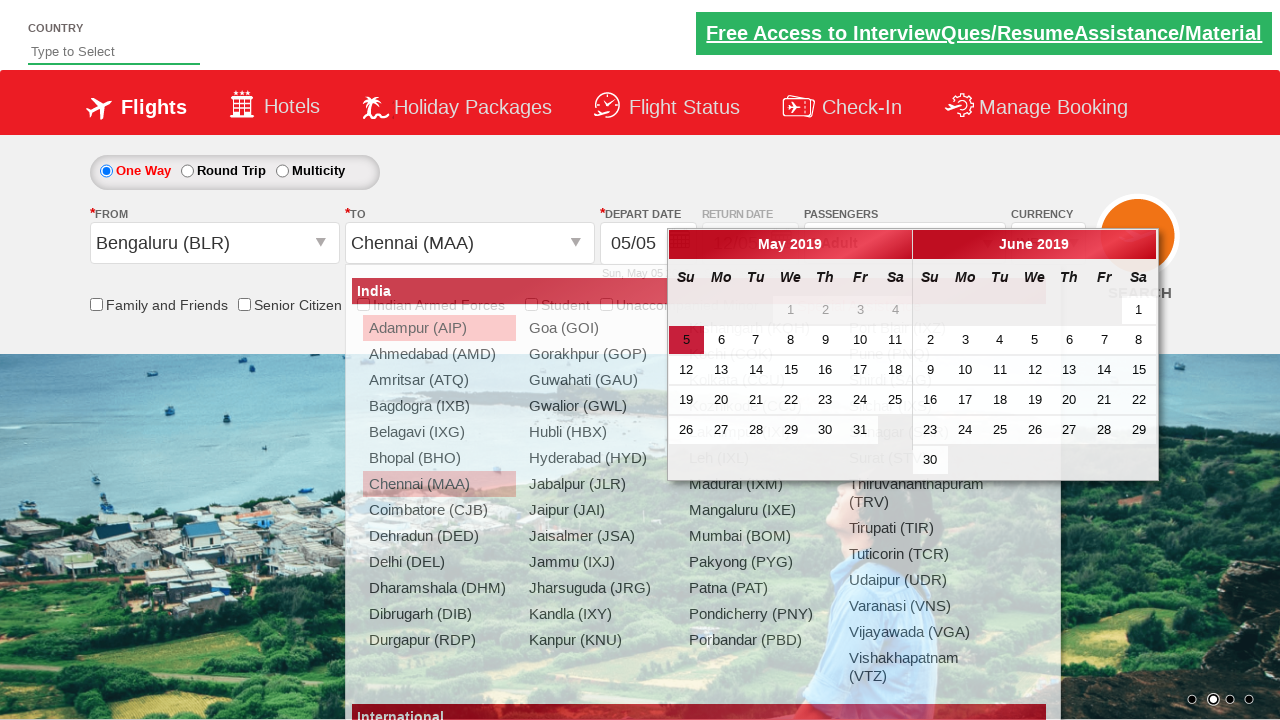

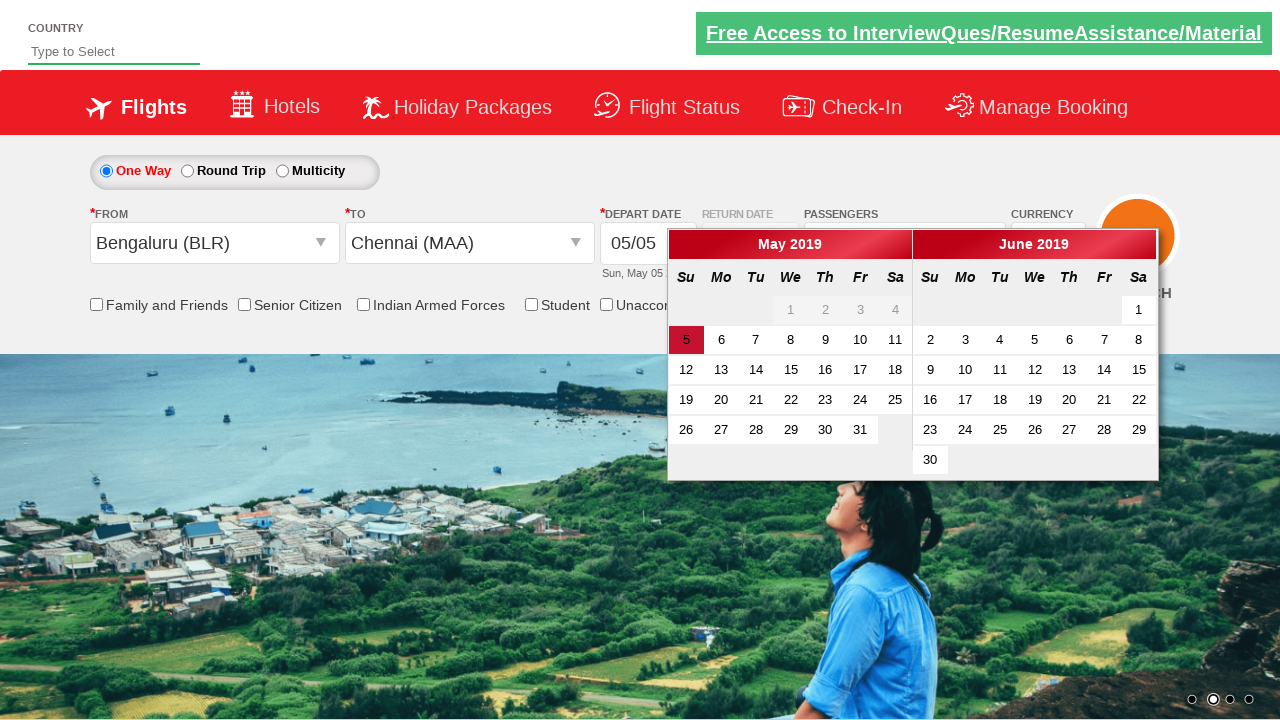